Navigates to TechPro Education homepage and verifies the page loads successfully

Starting URL: https://www.techproeducation.com

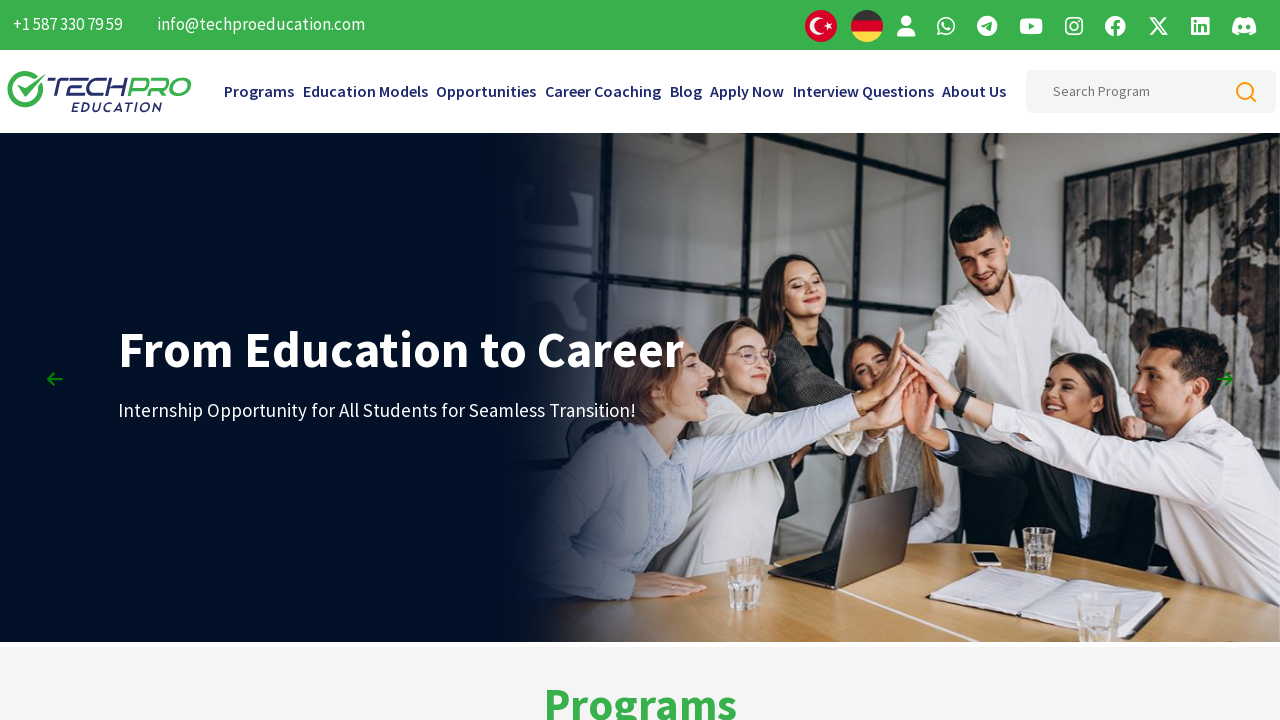

Navigated to TechPro Education homepage
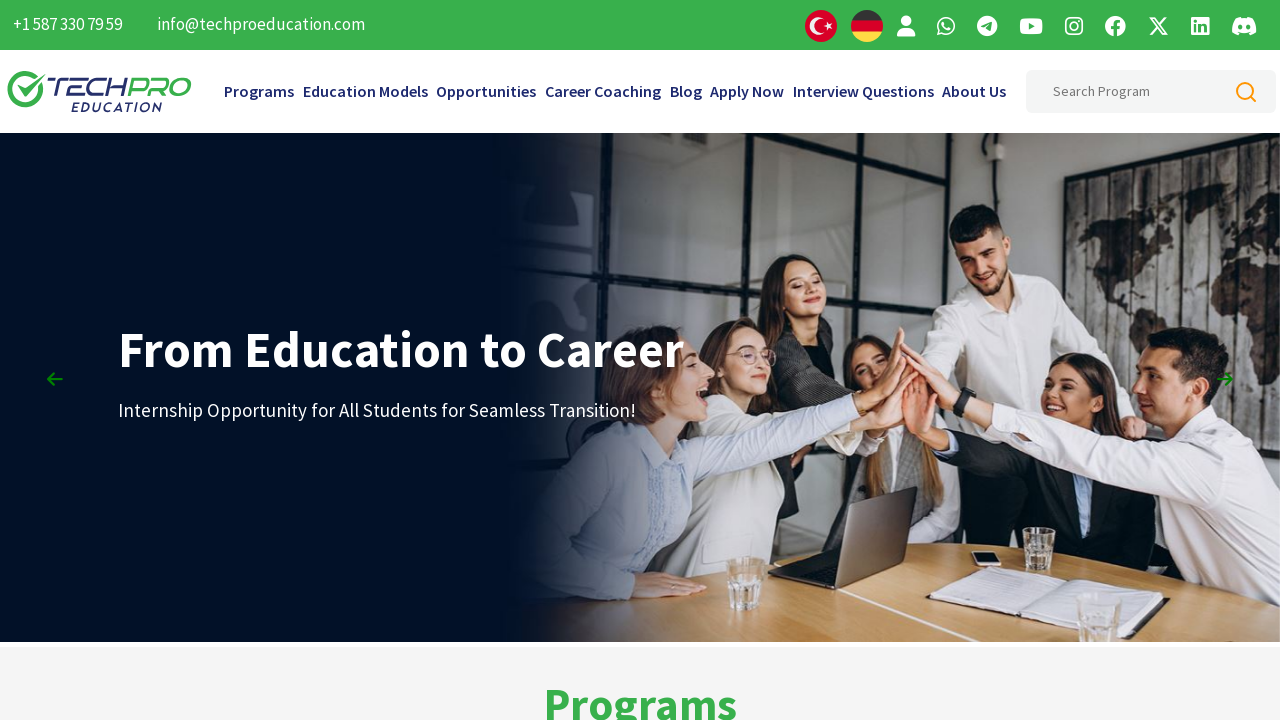

Page DOM content loaded successfully
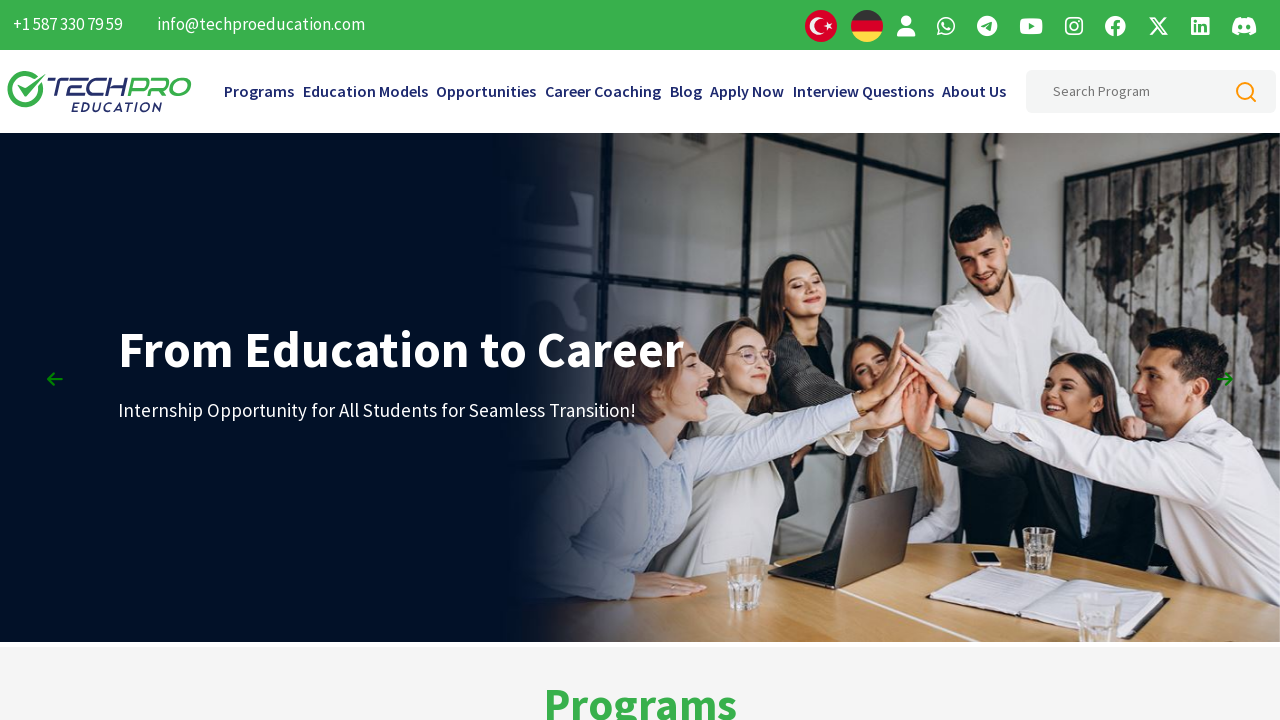

Verified page has a title
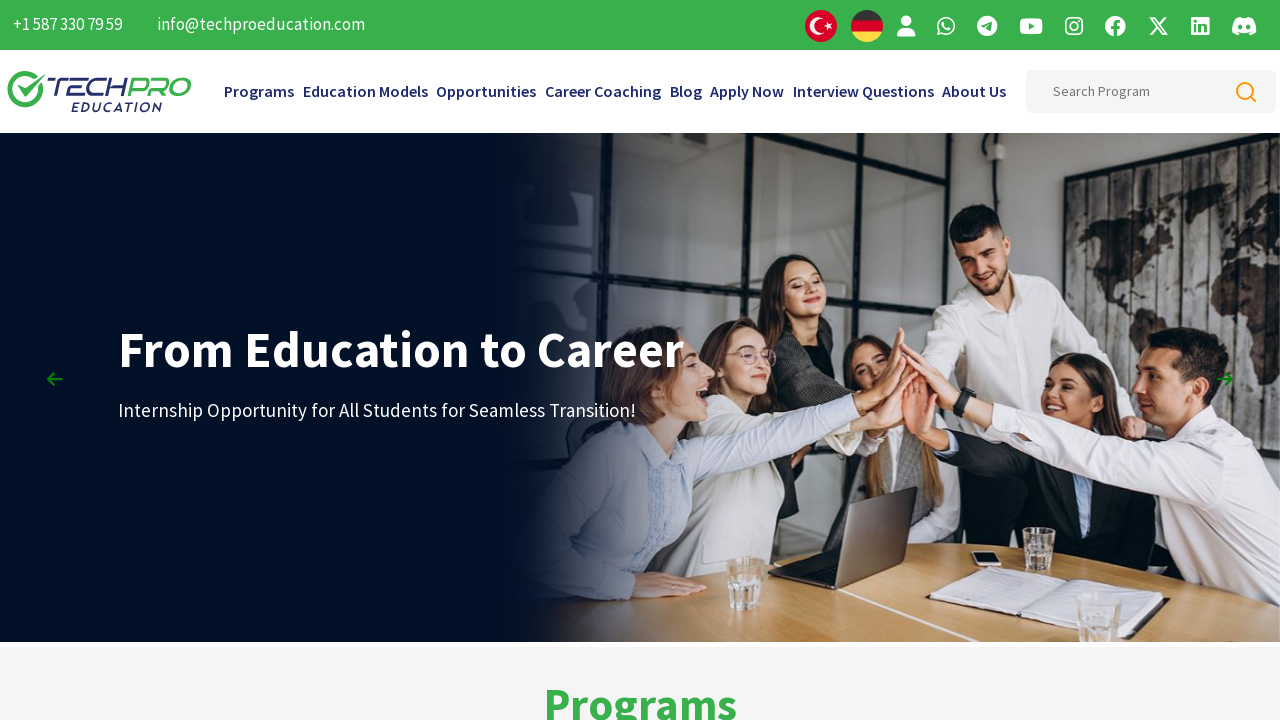

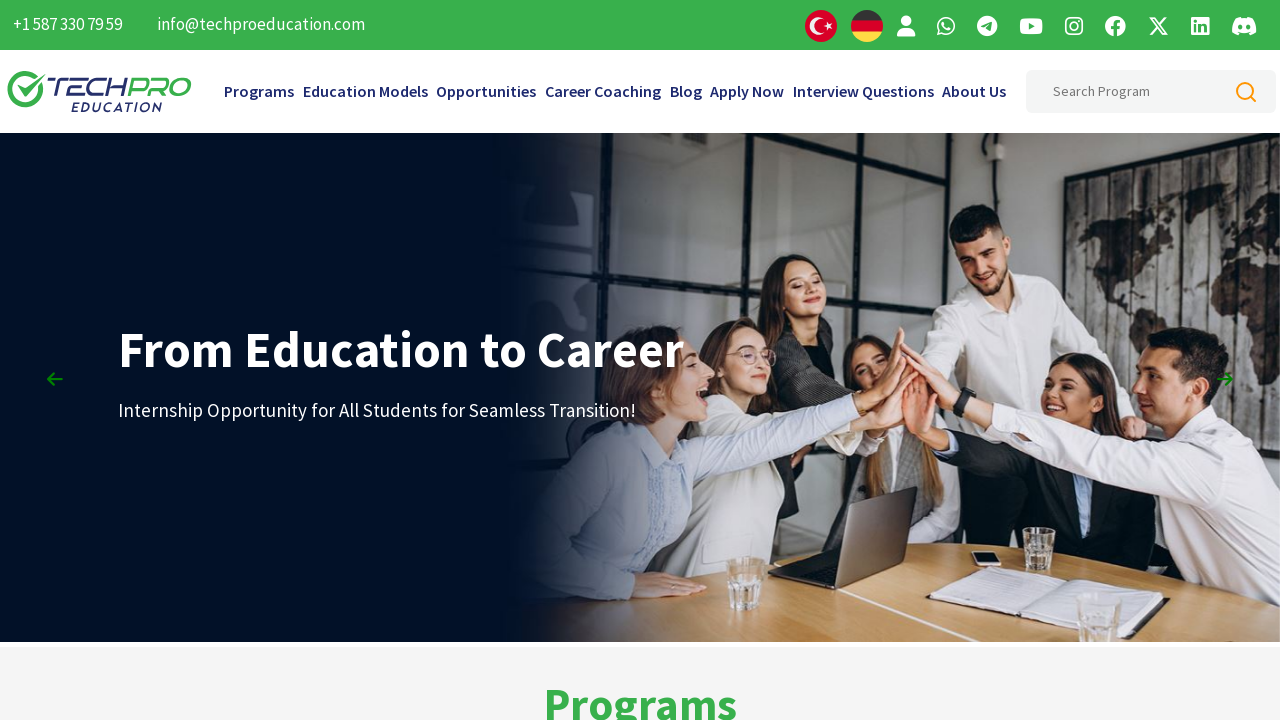